Verifies that the OCDS releases and records documentation page loads successfully

Starting URL: http://standard.open-contracting.org/latest/en/getting_started/releases_and_records/

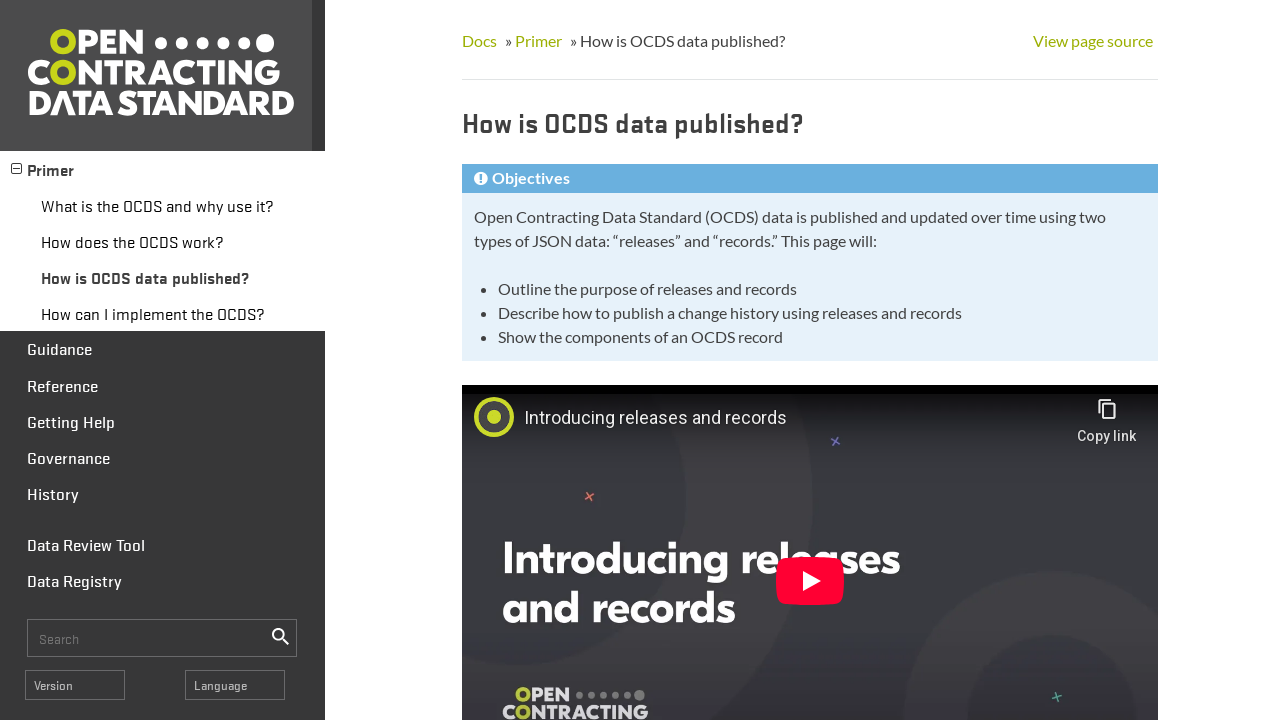

Page DOM content loaded
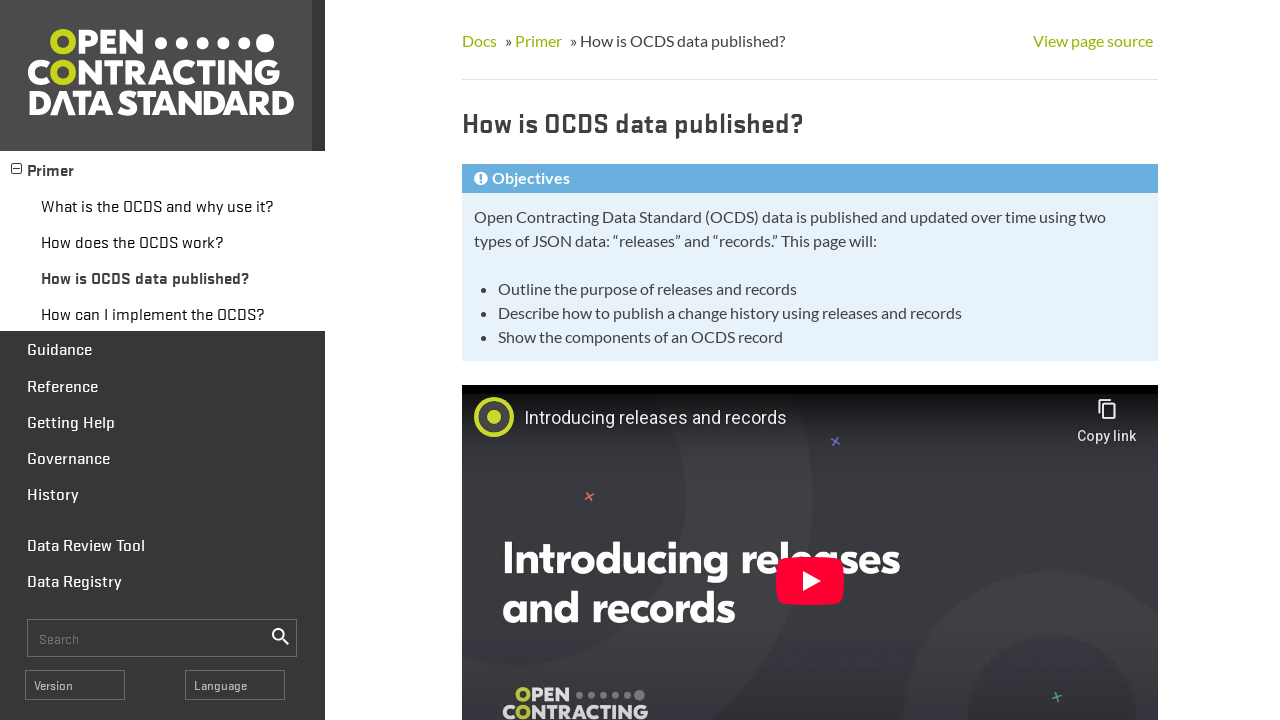

Verified URL contains 'releases' or 'records' - OCDS releases and records documentation page loaded successfully
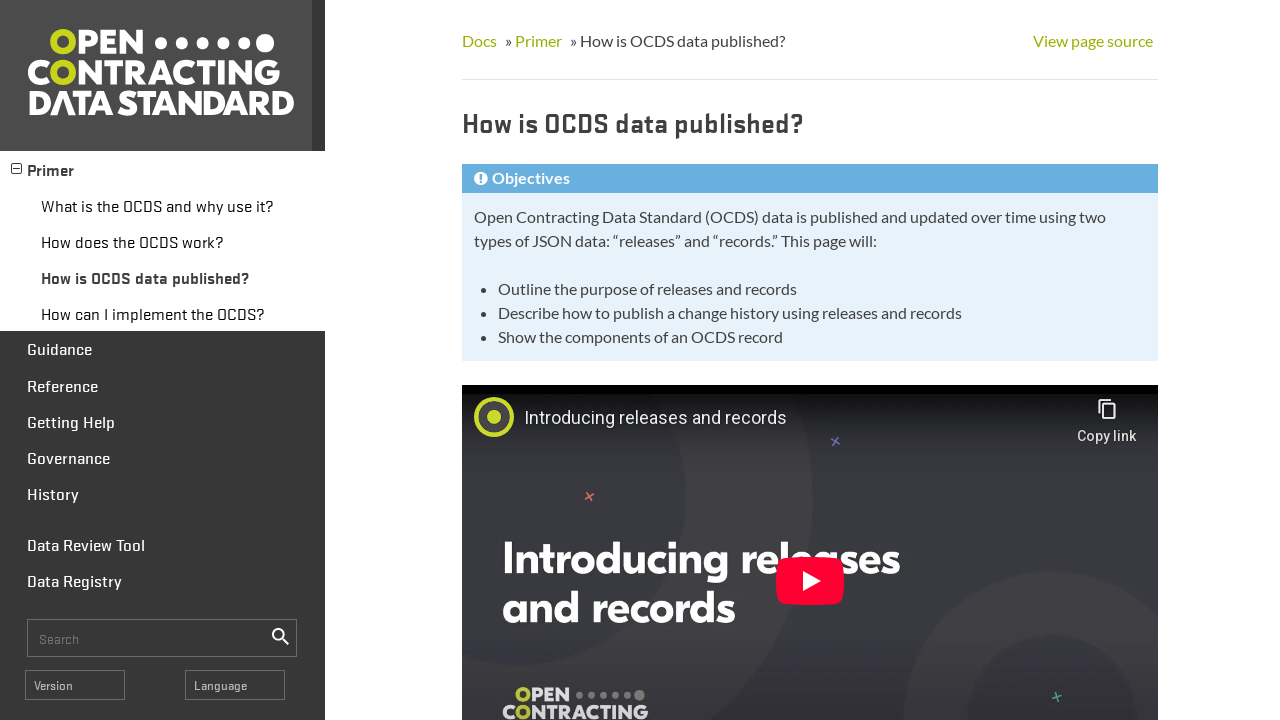

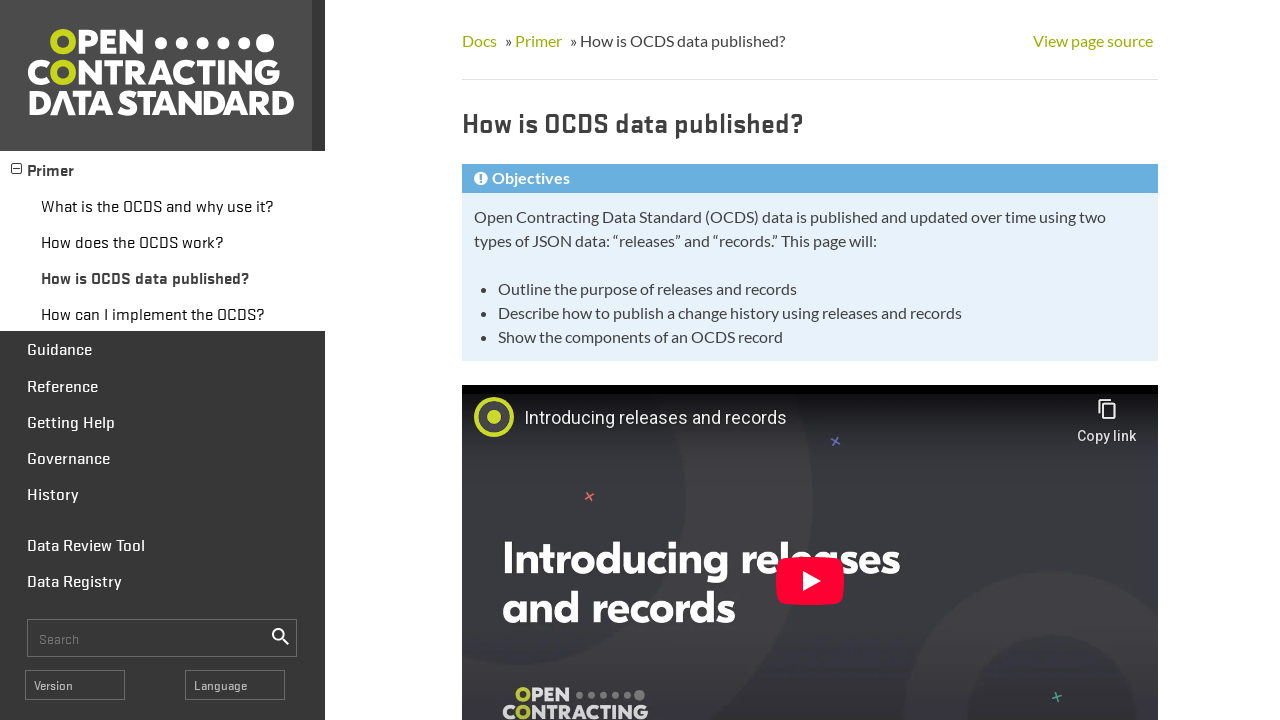